Navigates to Flipkart homepage and validates the page title contains expected text

Starting URL: https://www.flipkart.com/

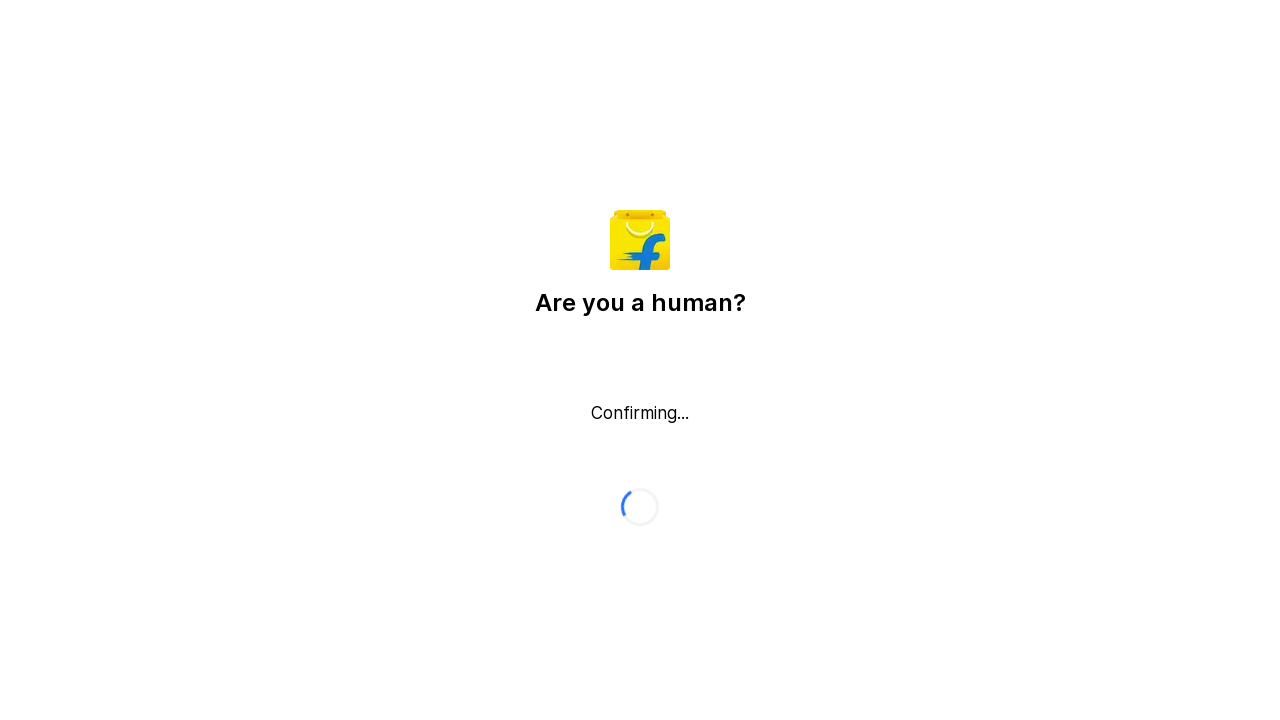

Waited for page to reach domcontentloaded state
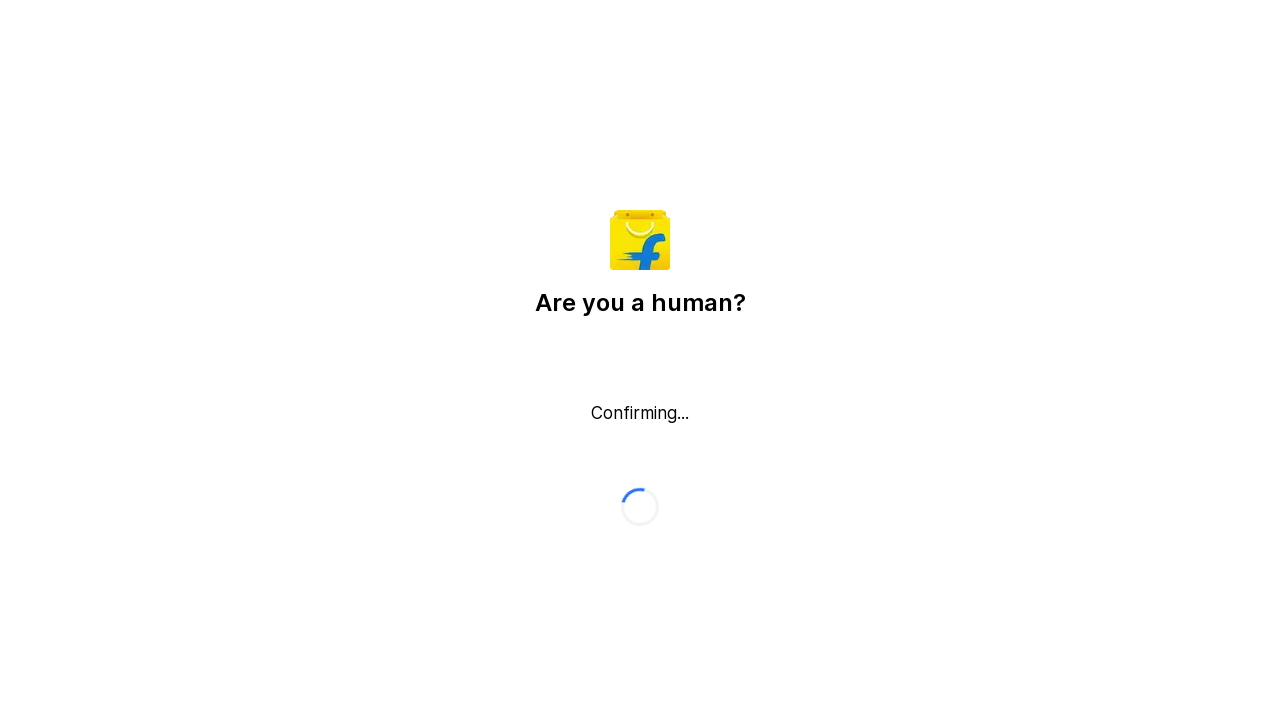

Retrieved page title: Flipkart reCAPTCHA
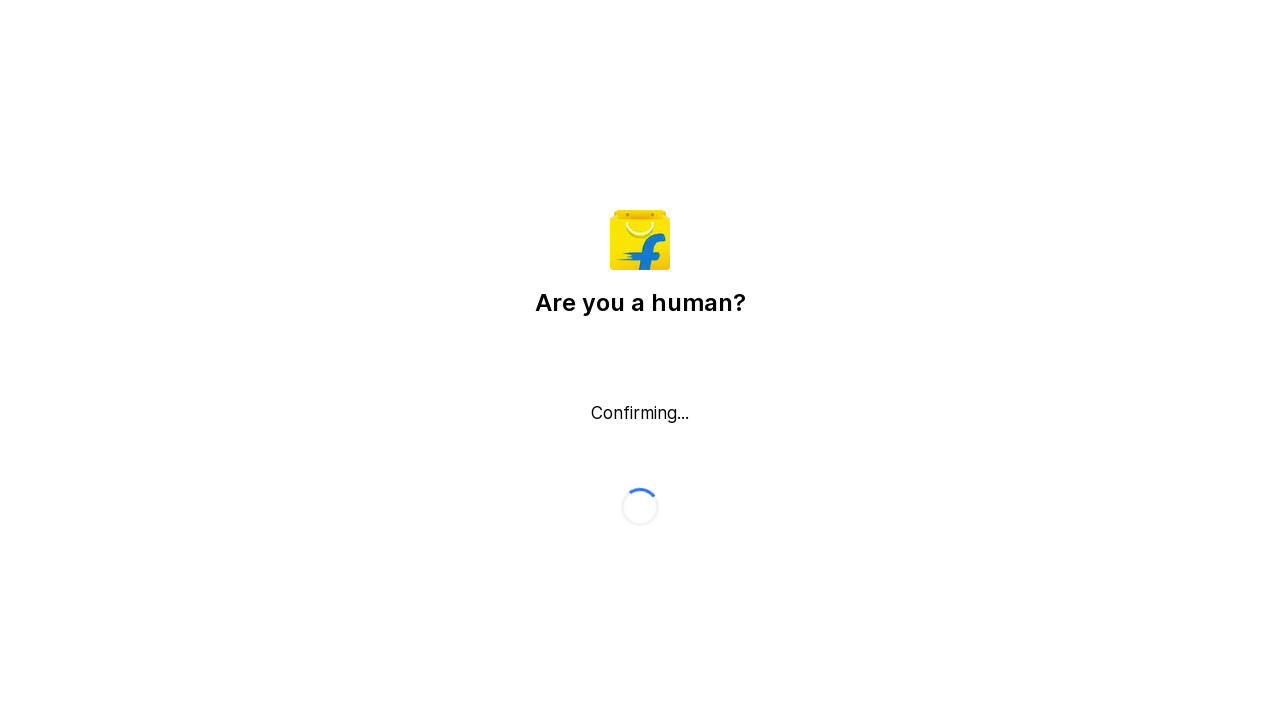

Validated page title contains 'Flipkart' or 'Online Shopping'
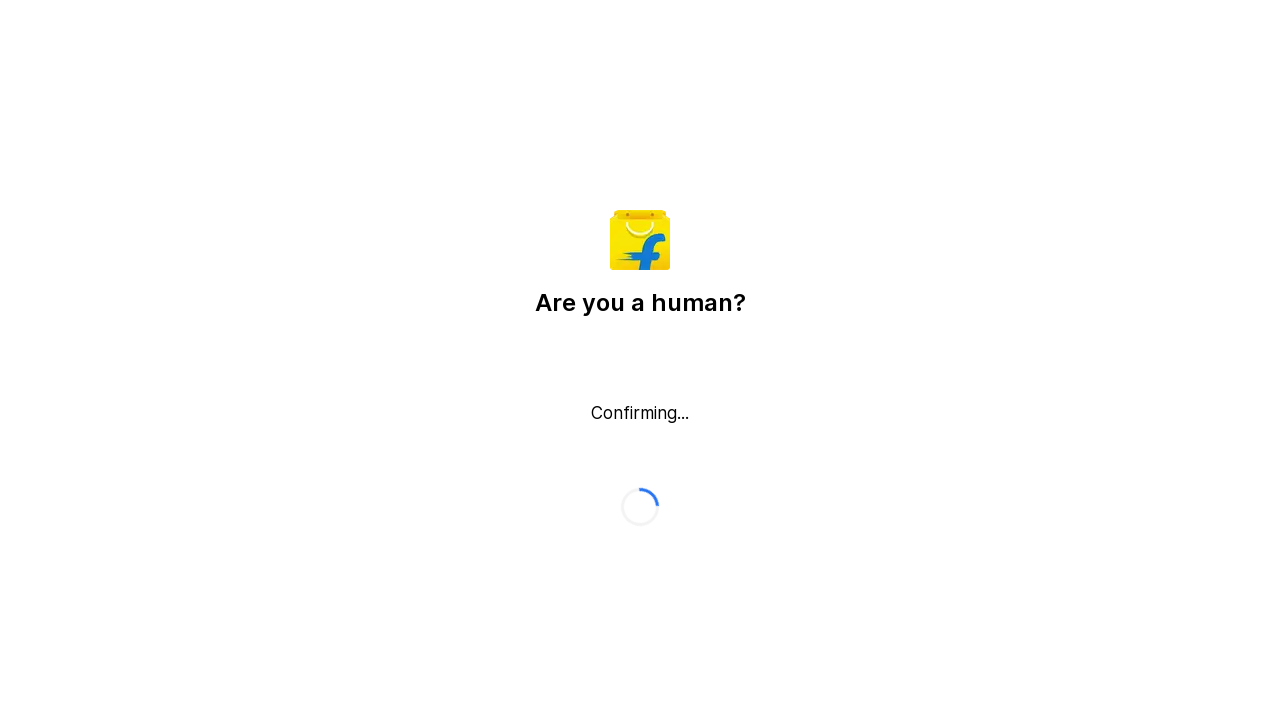

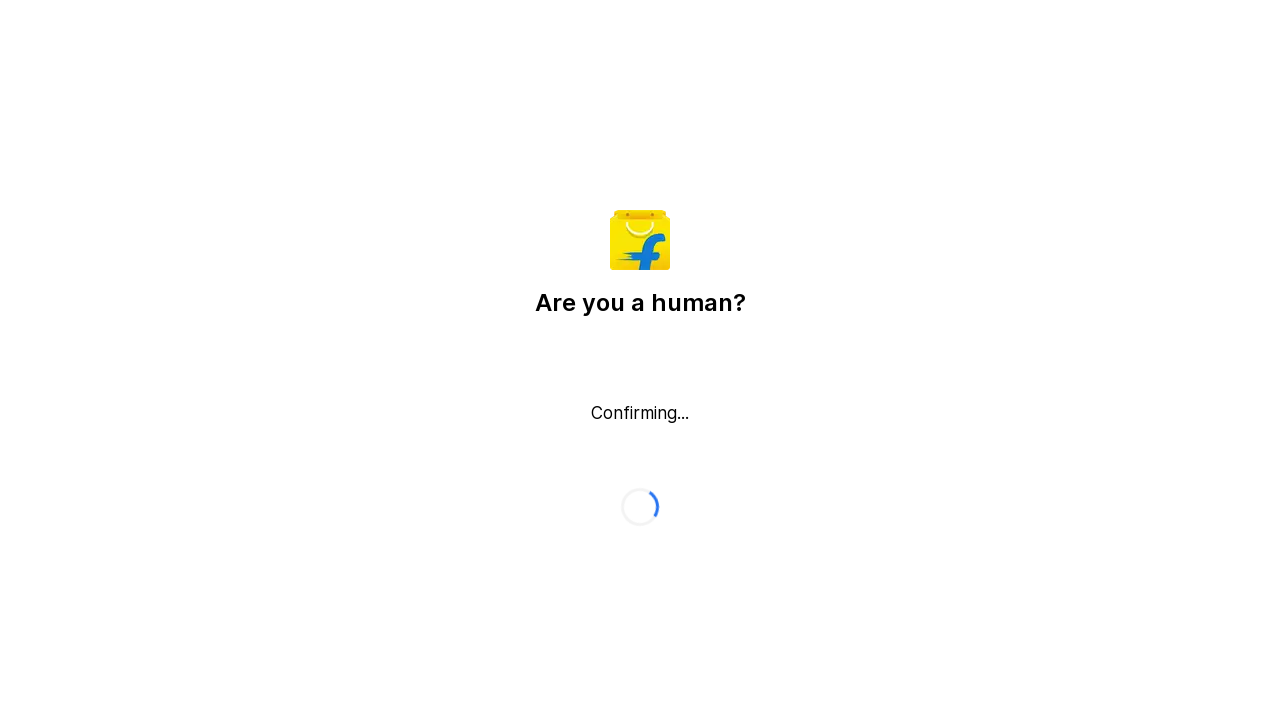